Tests radio button and checkbox interactions on a Selenium practice page by clicking a link to navigate to radio button examples, selecting a specific radio button (RUBY), and checking a specific checkbox (code).

Starting URL: http://seleniumpractise.blogspot.in/2016/08/

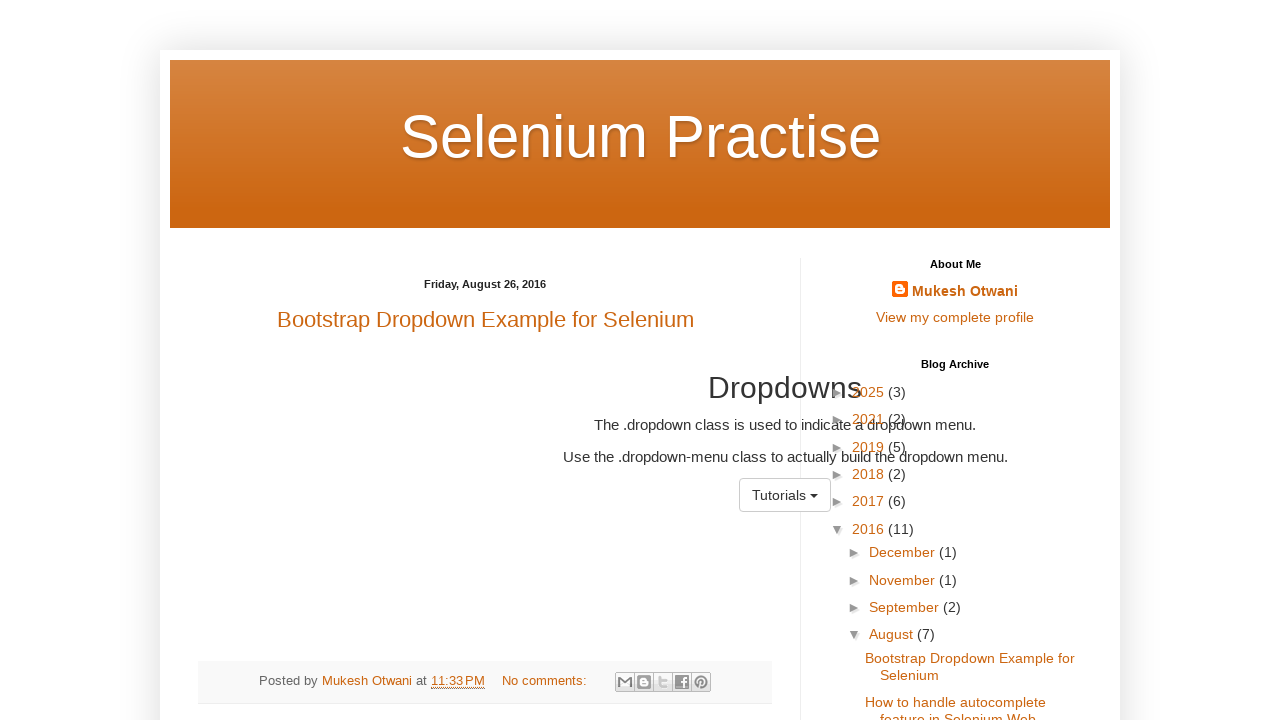

Clicked link to navigate to radio button examples at (485, 360) on a:has-text('radio button')
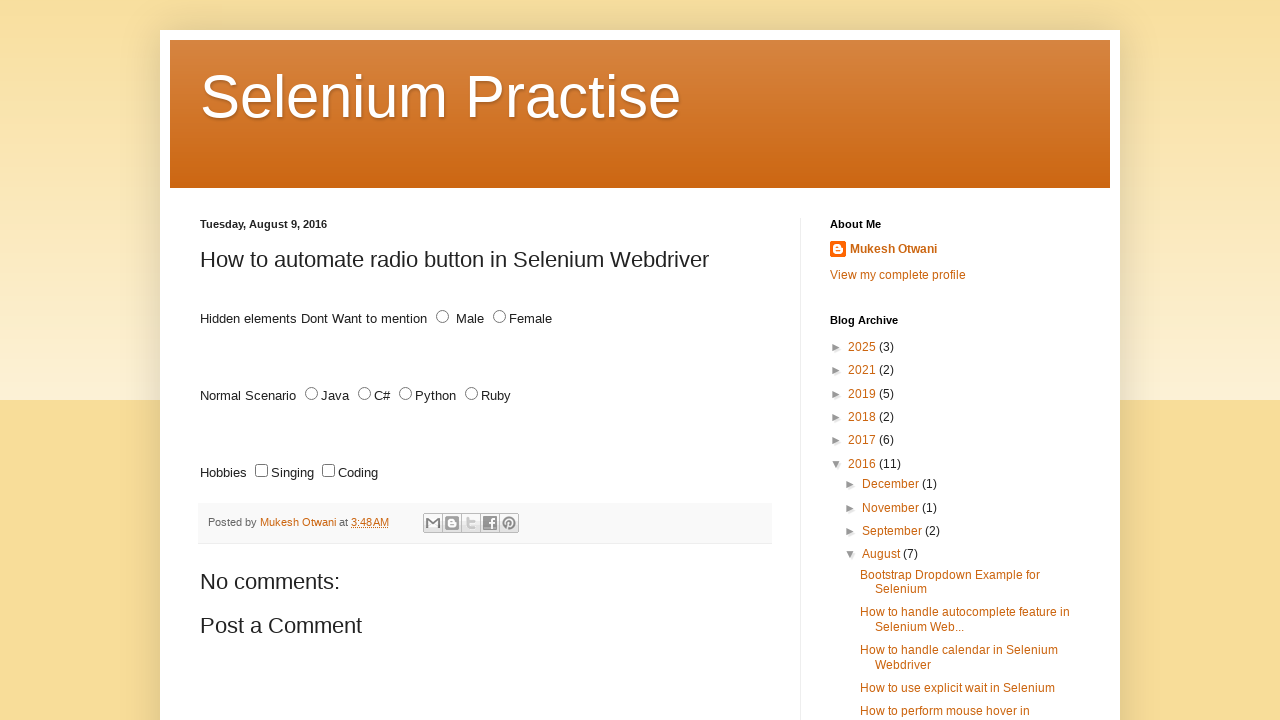

Radio button elements loaded and available
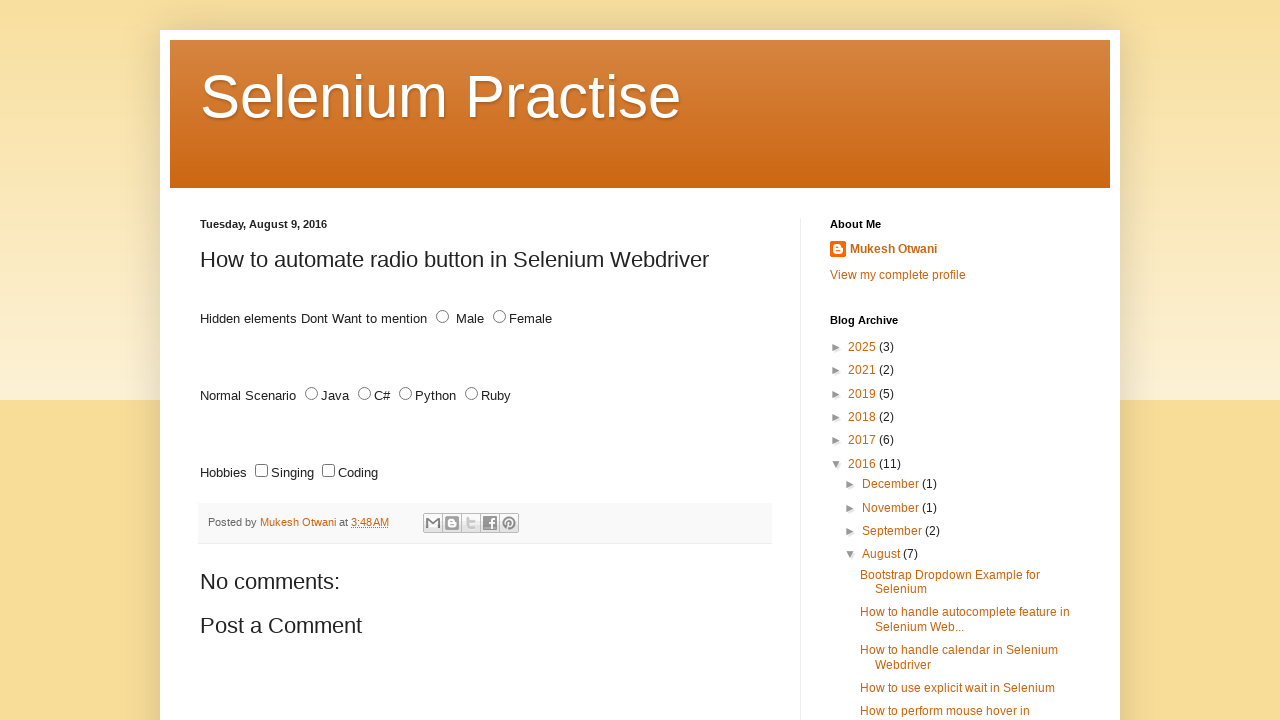

Selected RUBY radio button at (472, 394) on input[name='lang'][type='radio'] >> nth=3
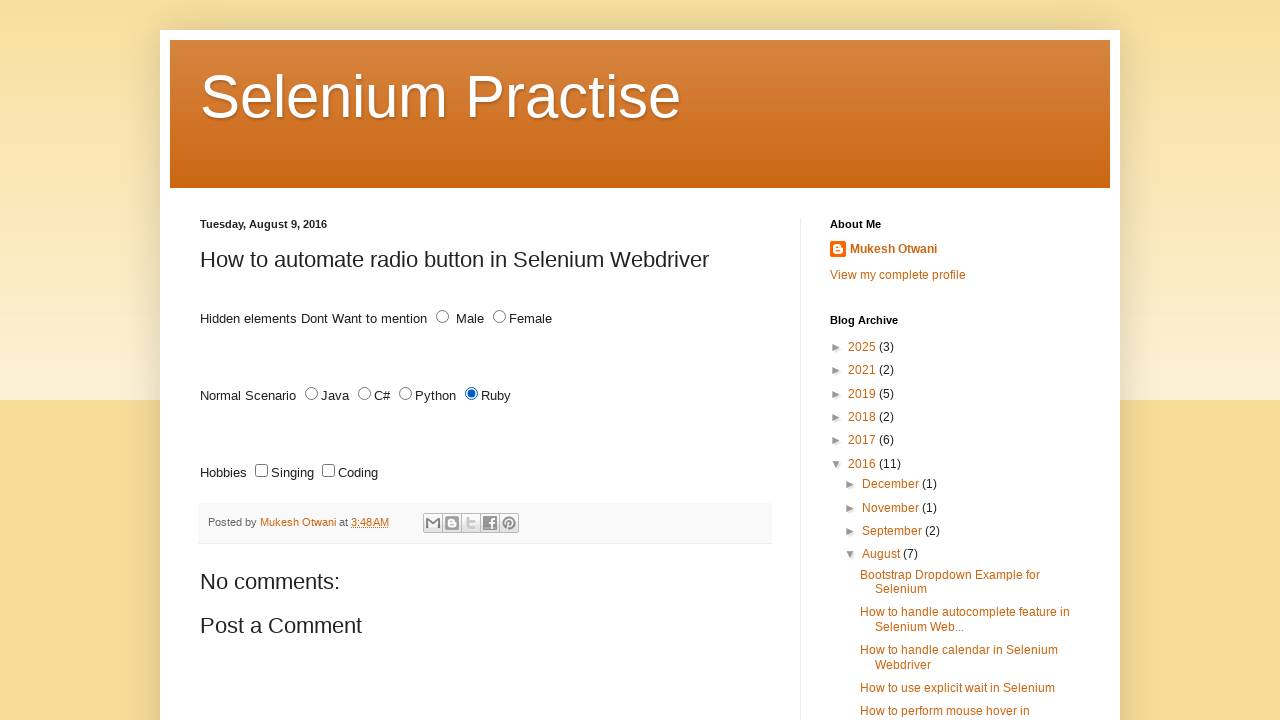

Checked the code checkbox at (328, 471) on input[type='checkbox'] >> nth=1
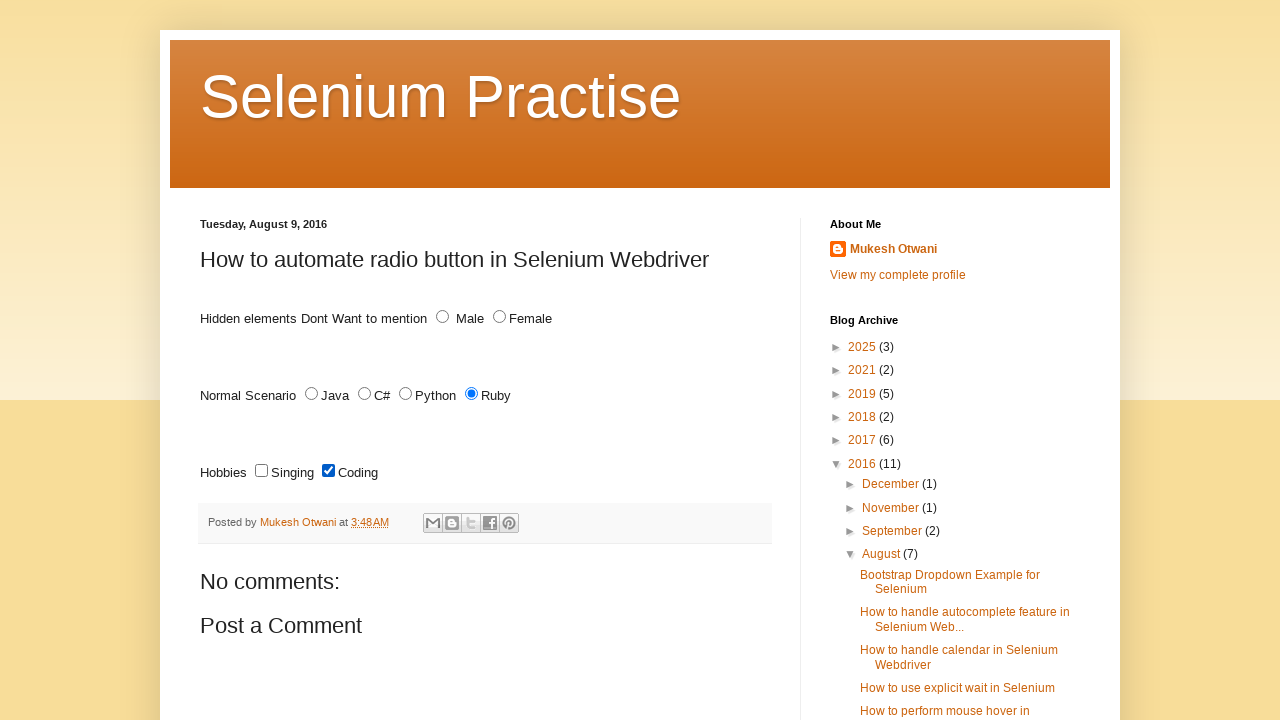

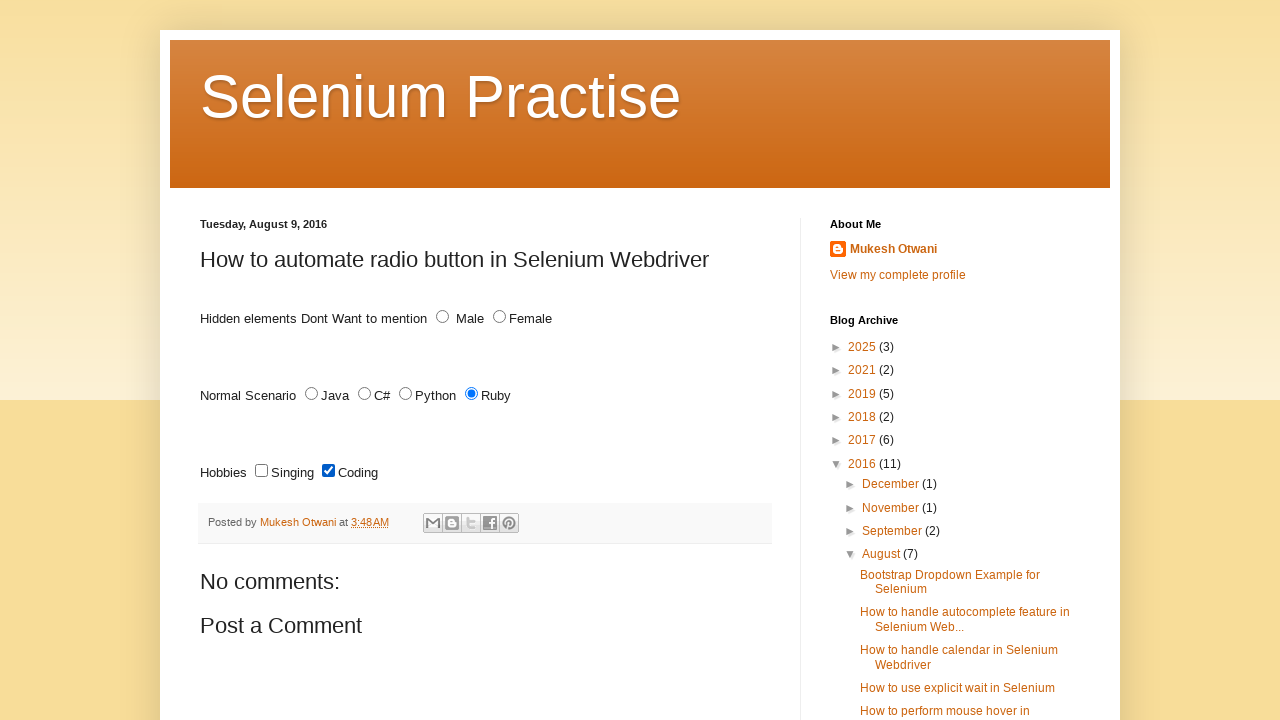